Tests a wait functionality page by clicking a verify button and checking for a successful verification message

Starting URL: http://suninjuly.github.io/wait1.html

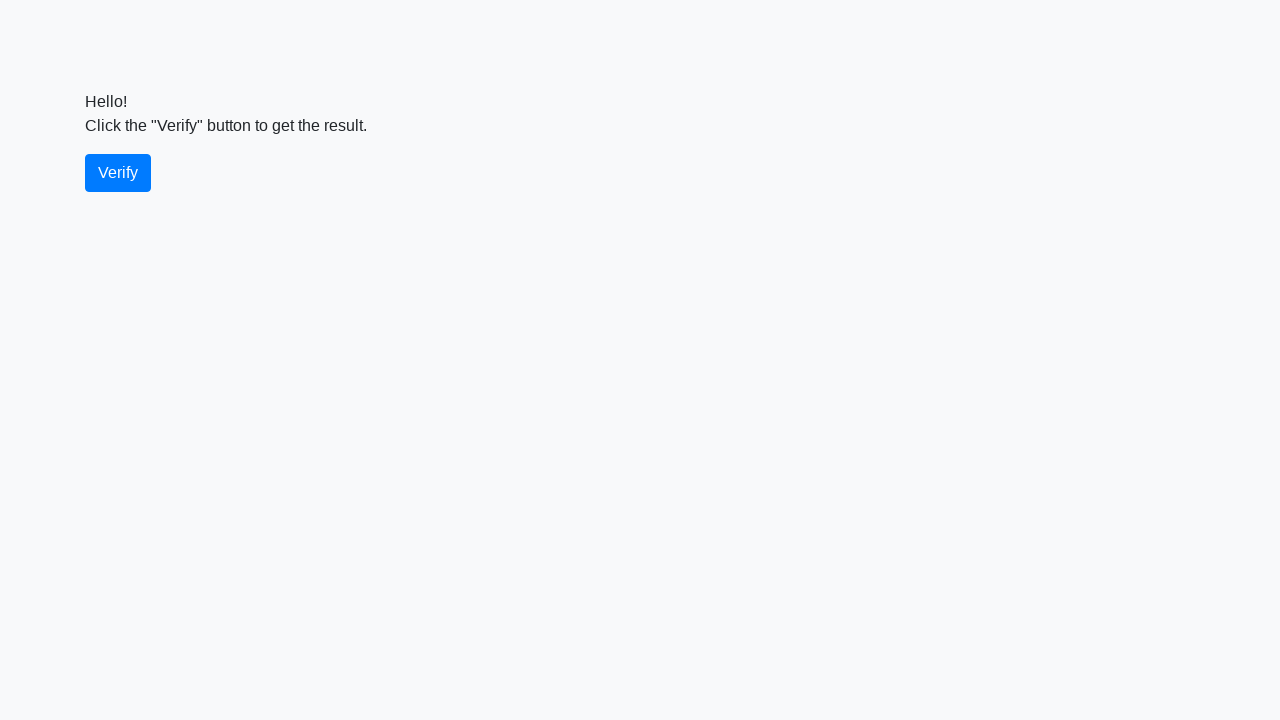

Clicked the verify button at (118, 173) on #verify
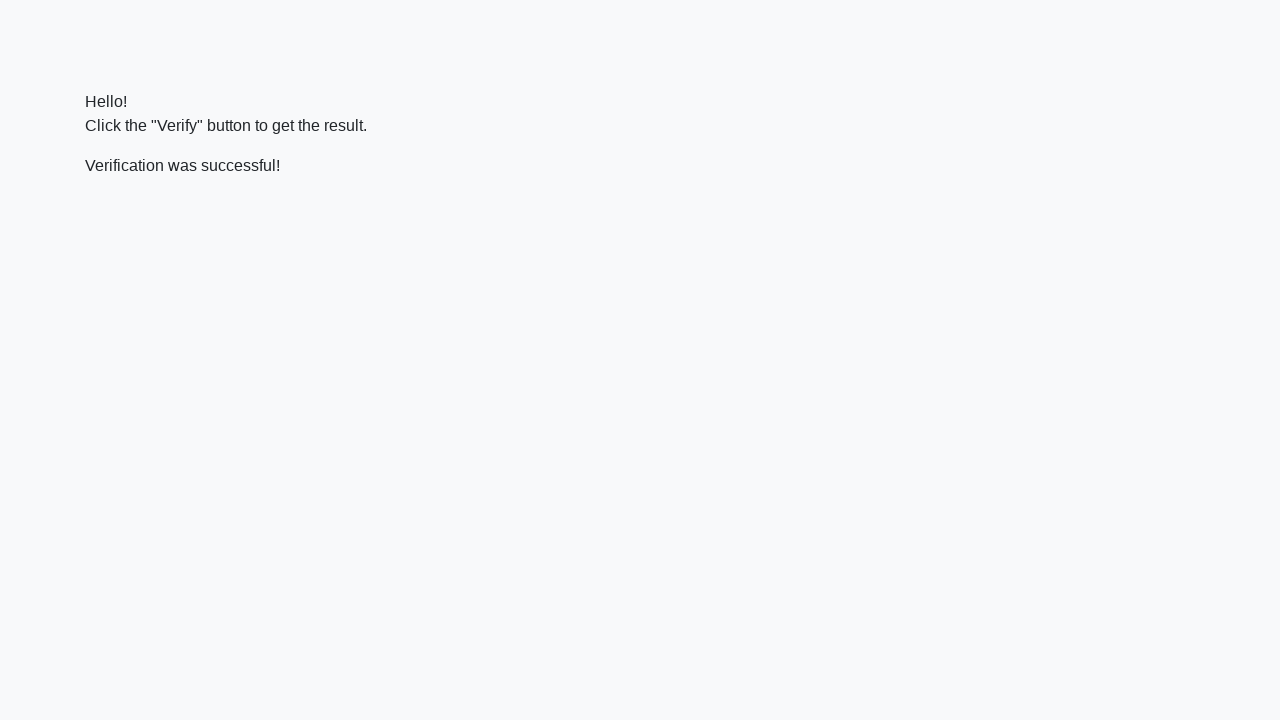

Waited for success message to appear
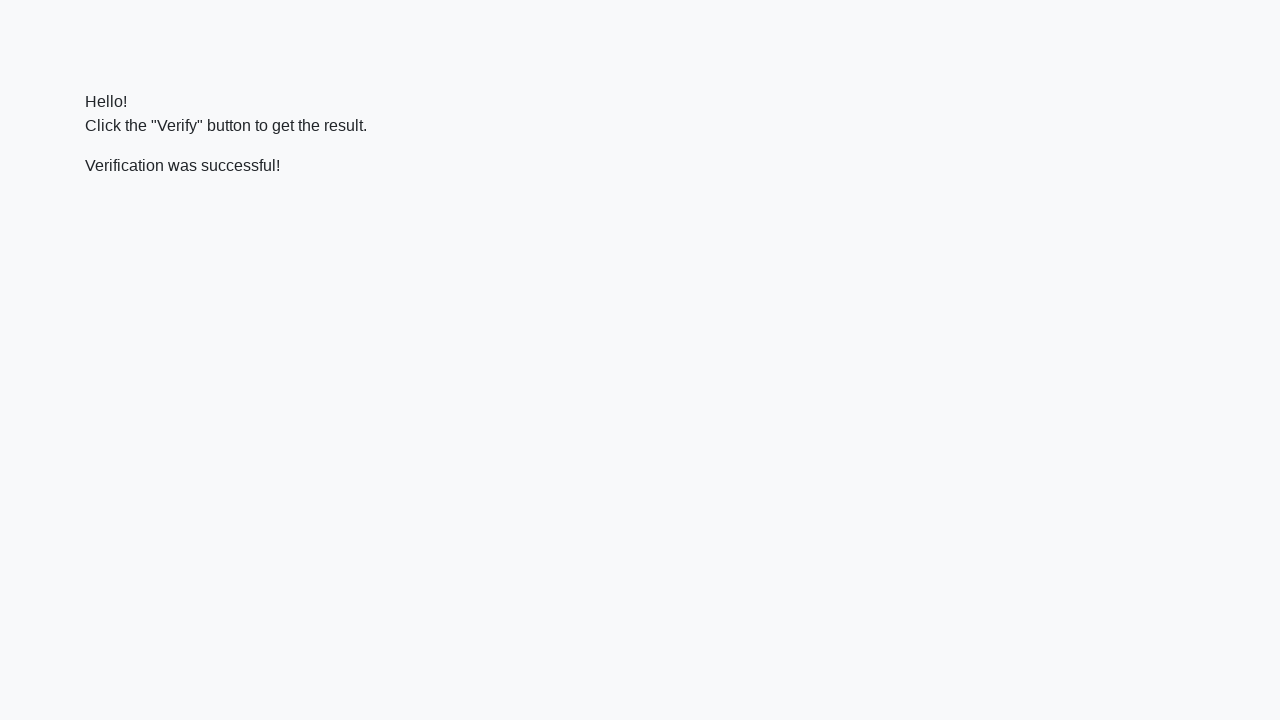

Verified success message contains 'successful'
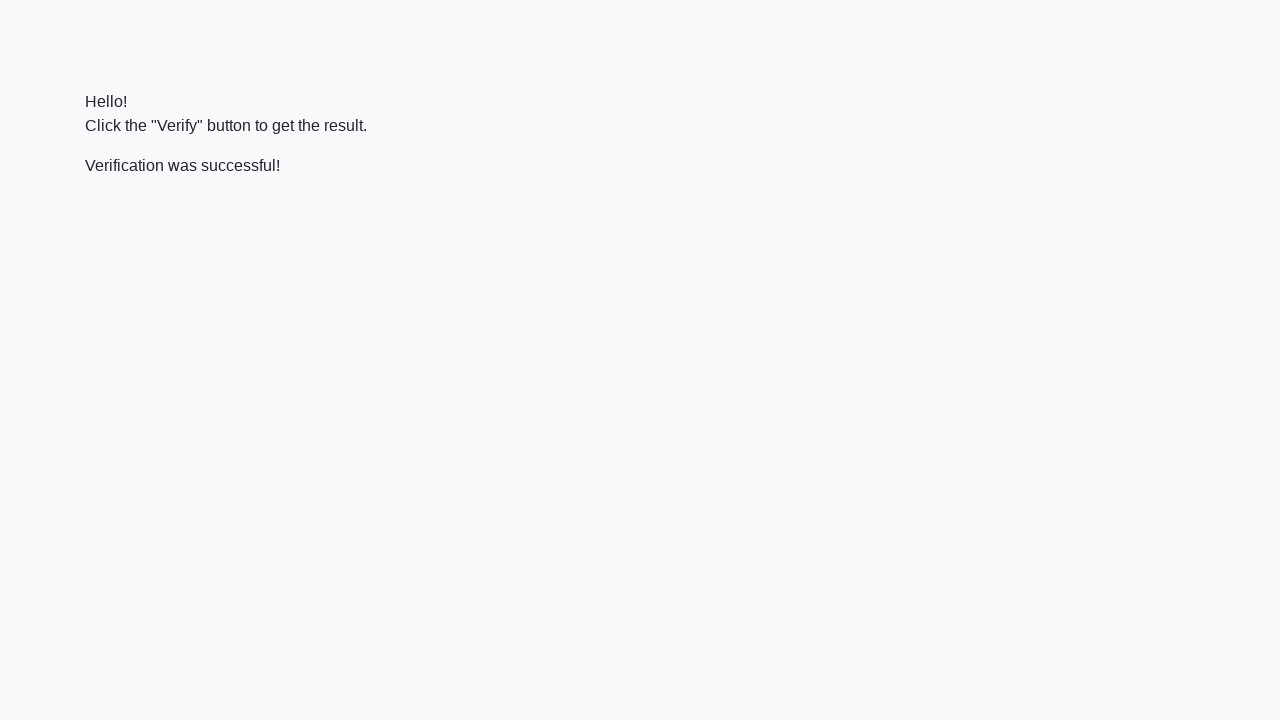

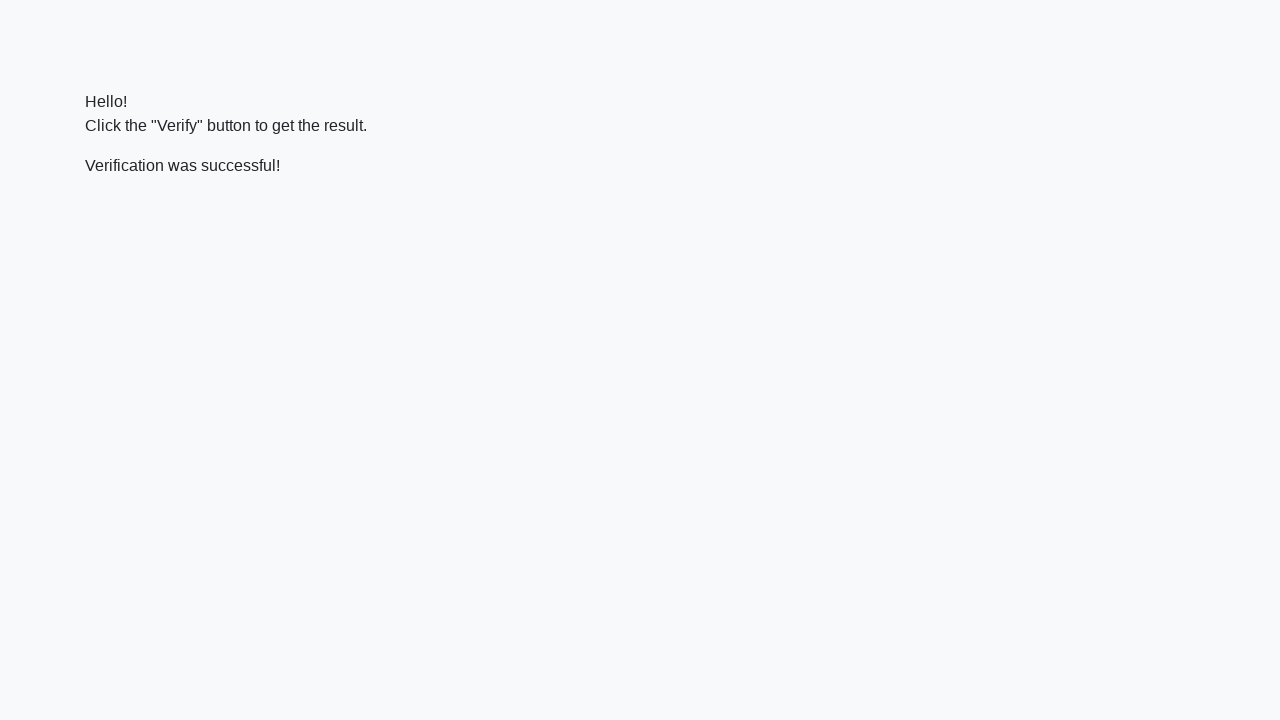